Tests the Catalog page listing shows exactly 3 cats with correct information

Starting URL: https://cs1632.appspot.com

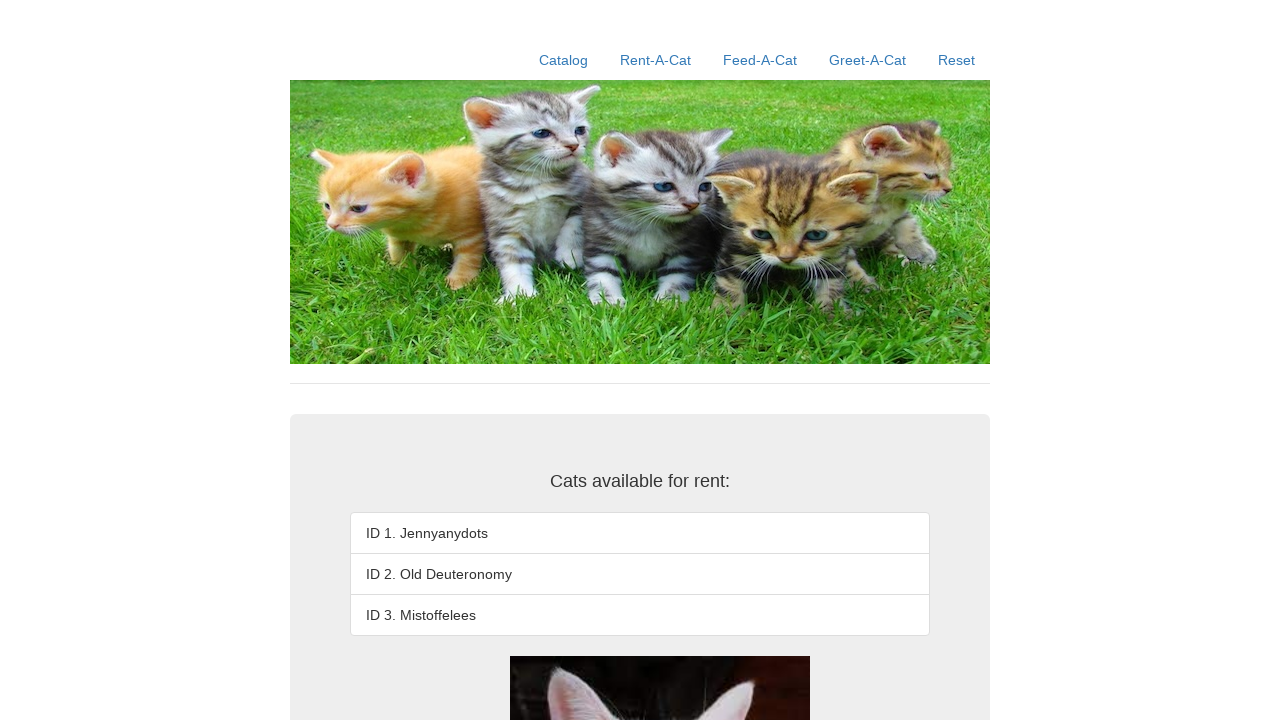

Set cookies to initial state (1=false, 2=false, 3=false)
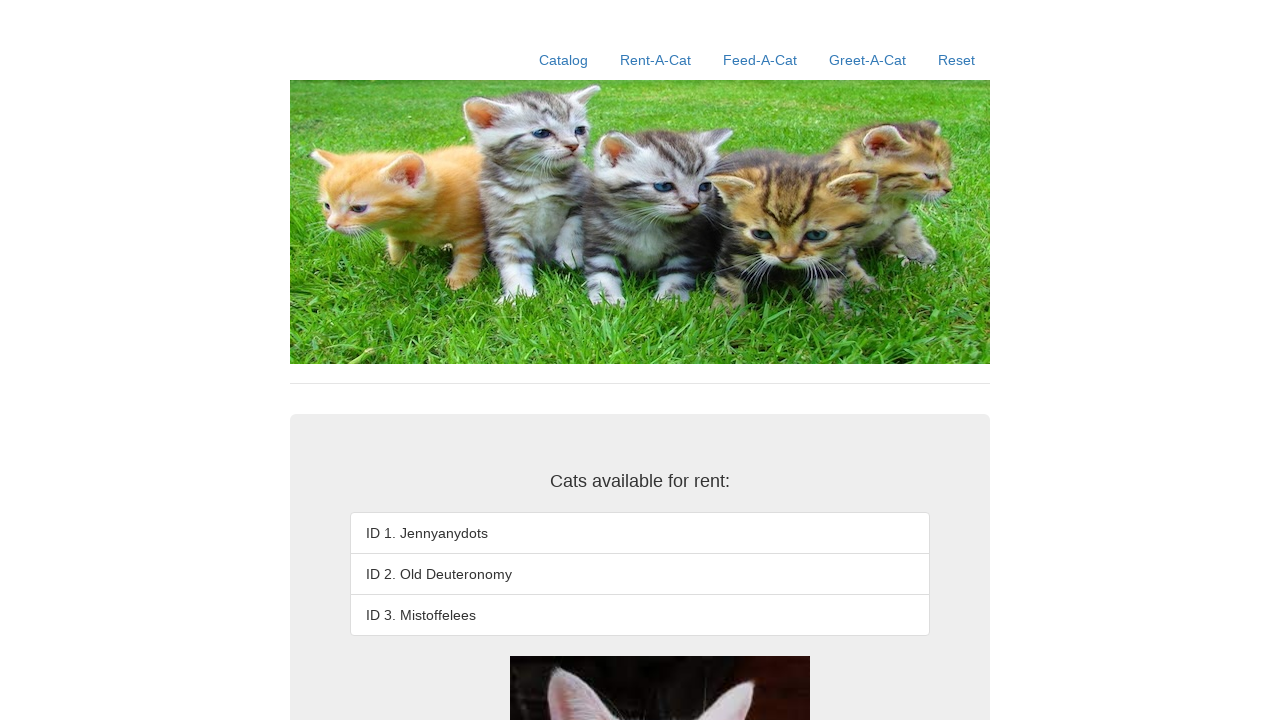

Clicked Catalog link at (564, 60) on text=Catalog
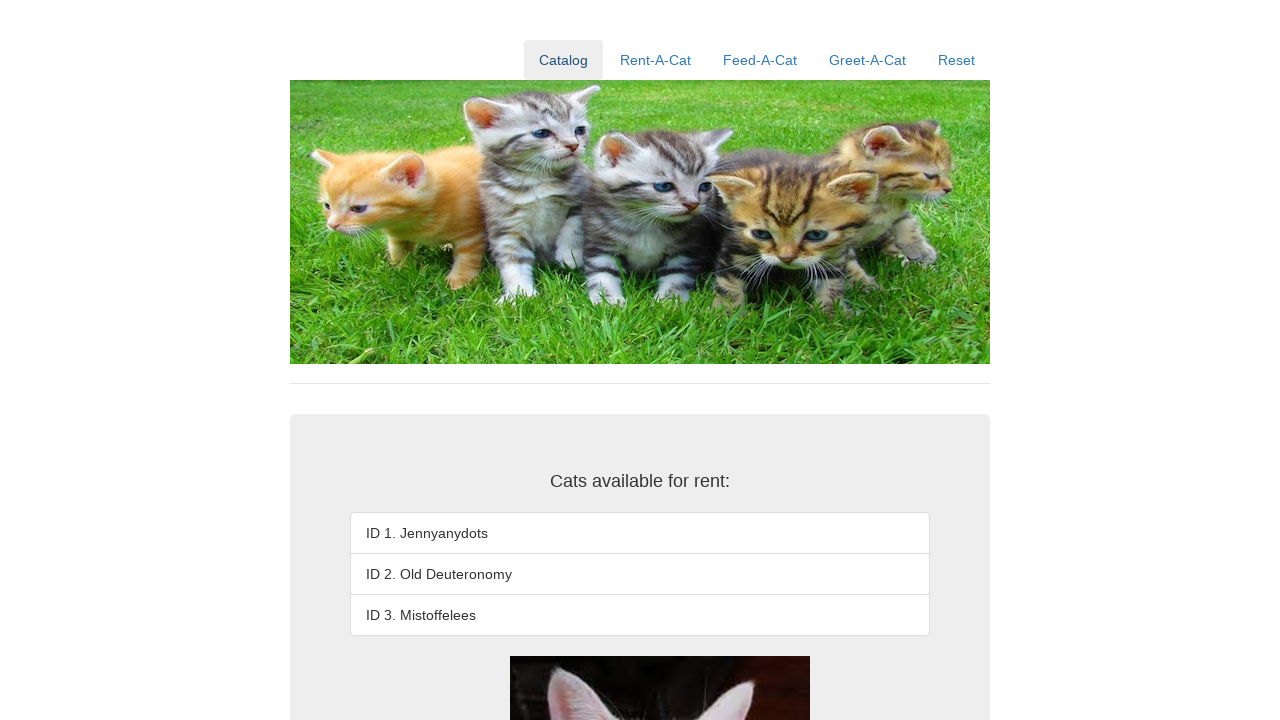

Located third cat element in listing
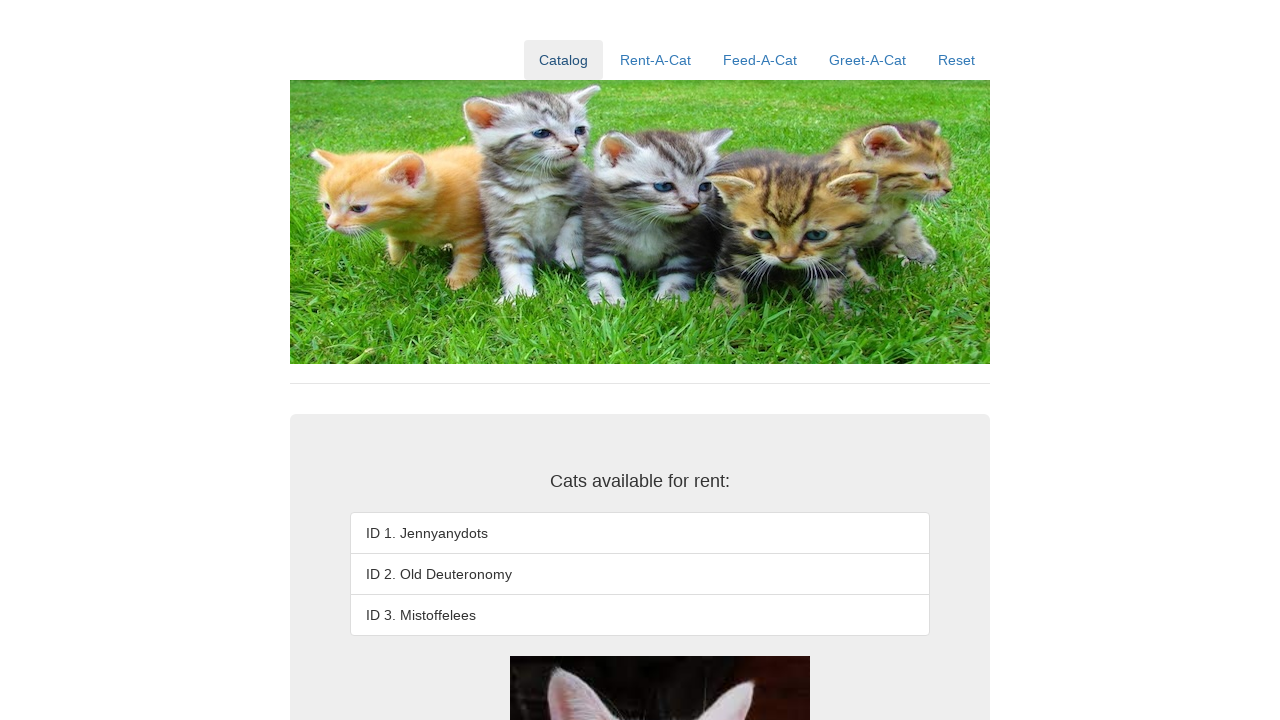

Asserted that third cat exists
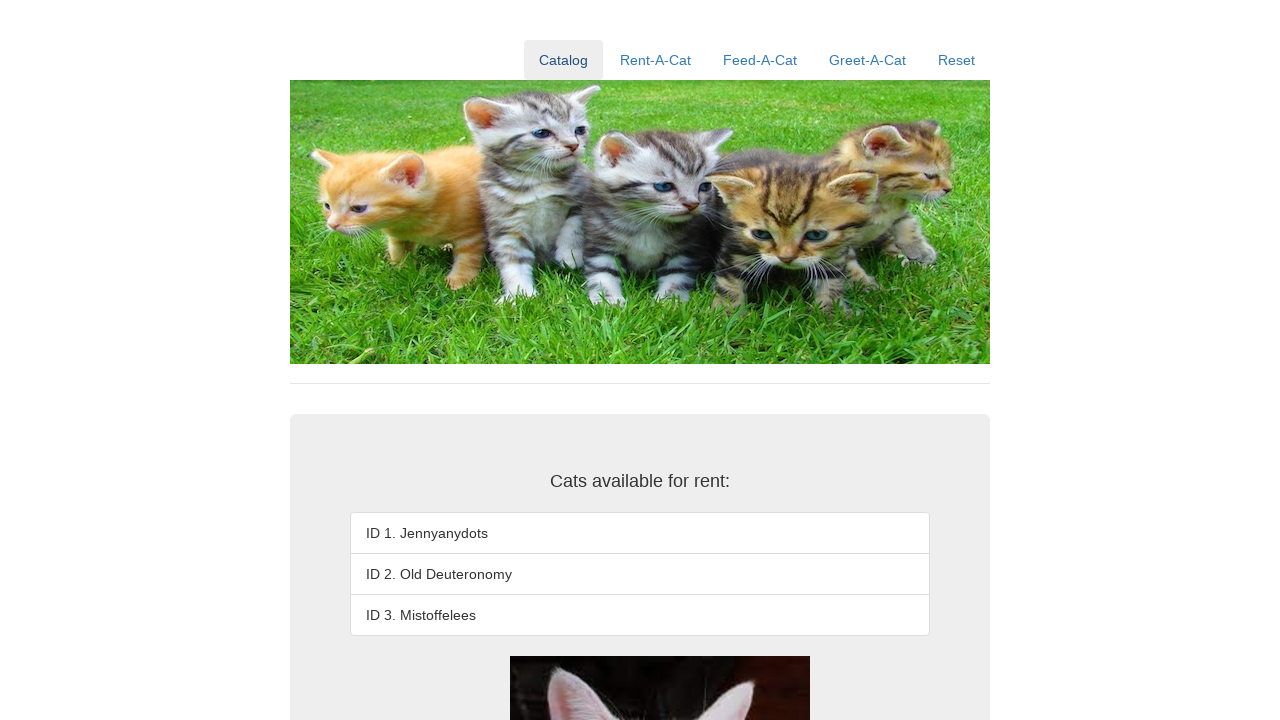

Asserted that third cat has correct text: 'ID 3. Mistoffelees'
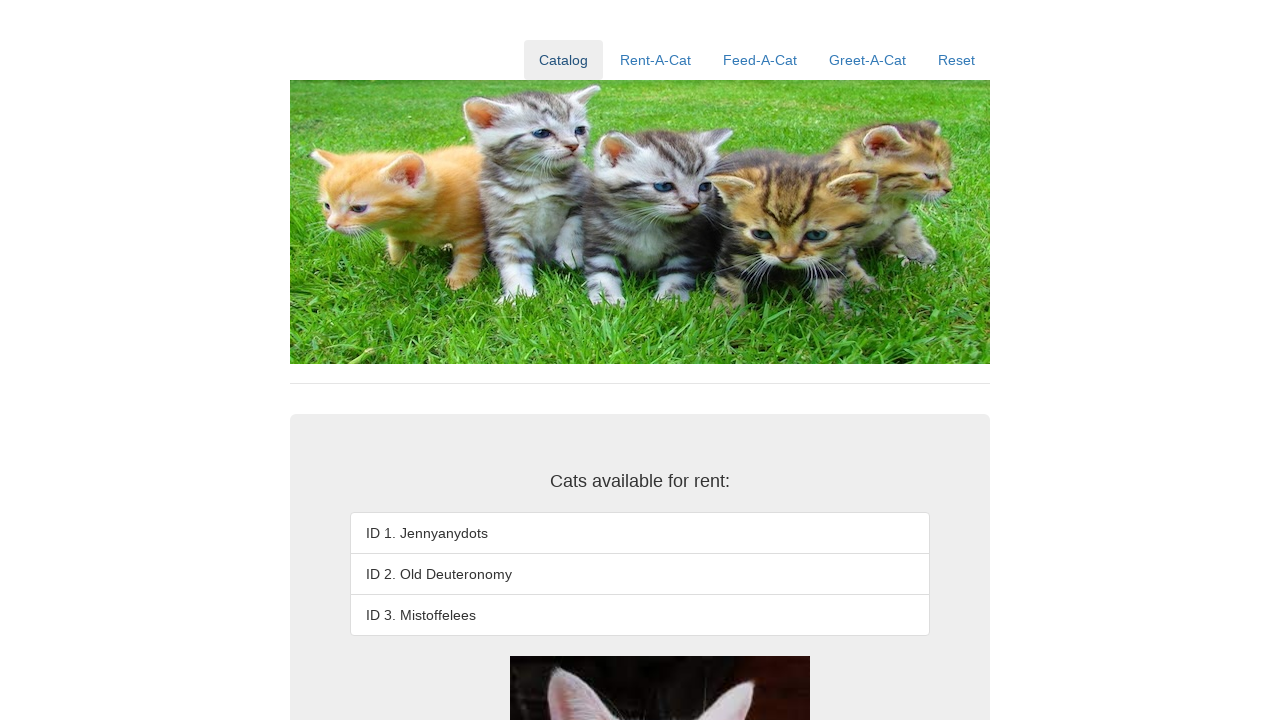

Located fourth cat element in listing
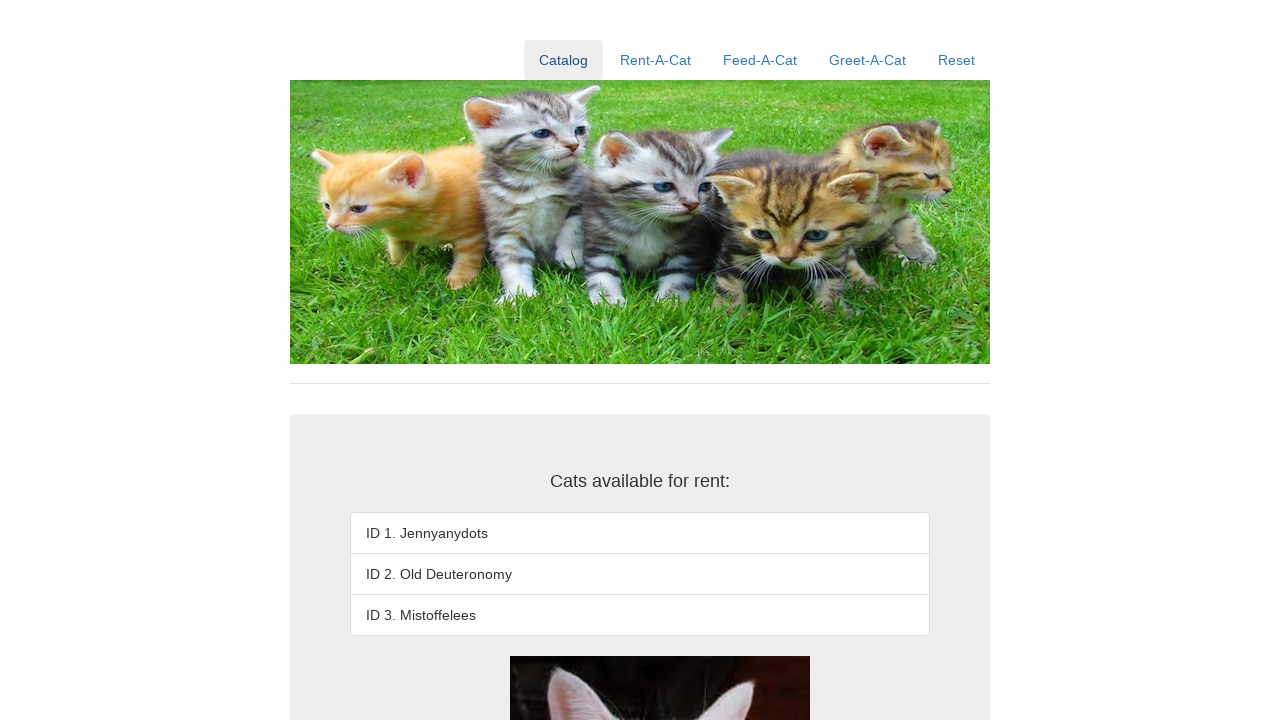

Asserted that fourth cat does not exist - catalog shows exactly 3 cats
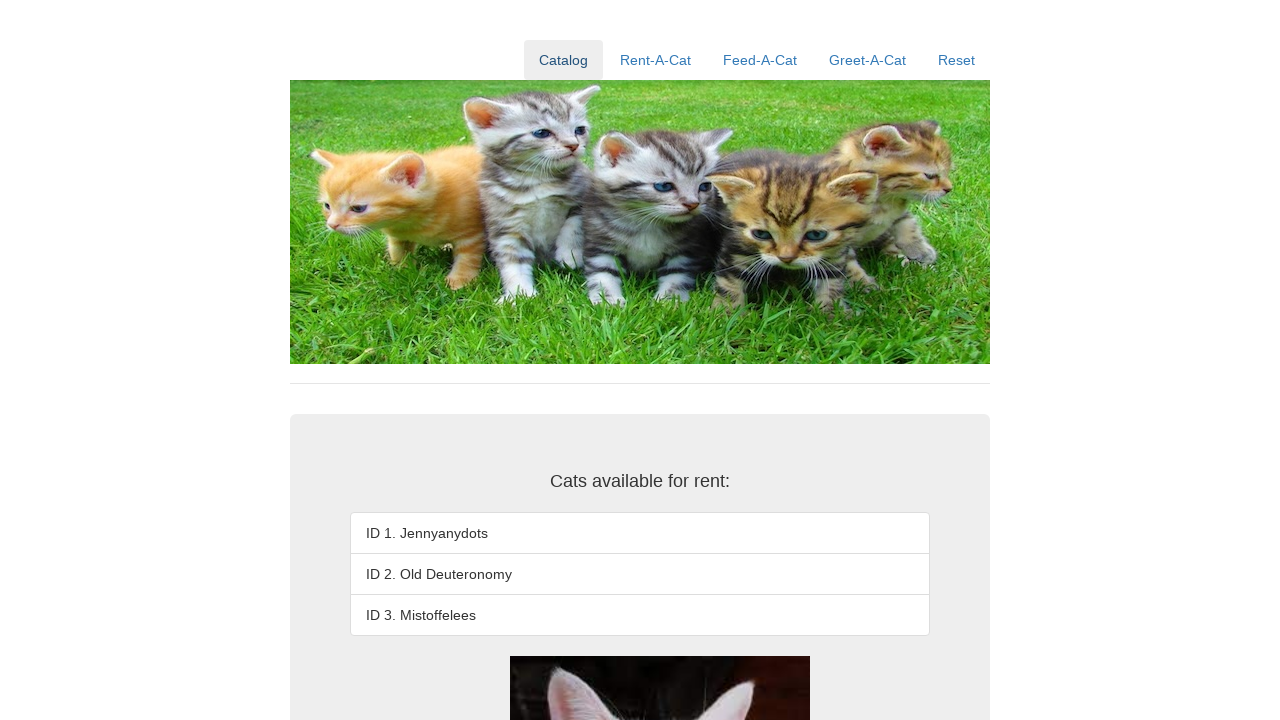

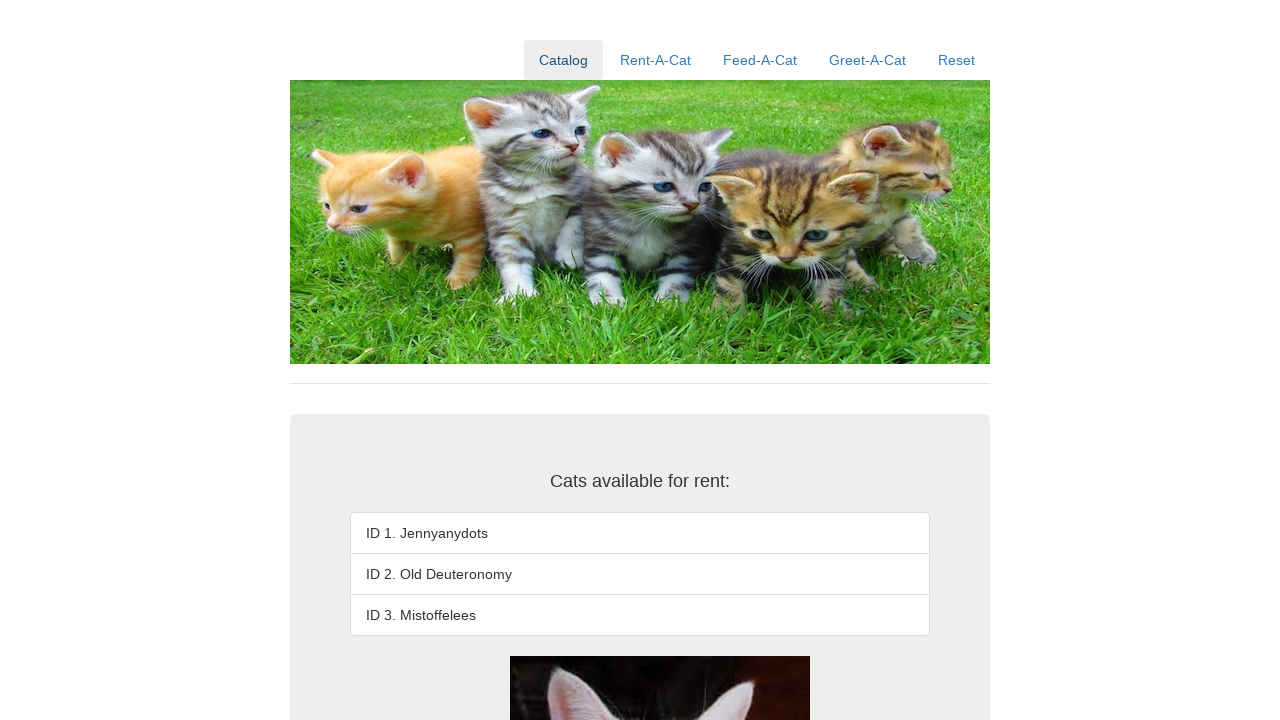